Tests password generator by entering "qwe123" and "gmail.com", submitting with Enter key, and verifying the expected password output

Starting URL: http://angel.net/~nic/passwd.current.html

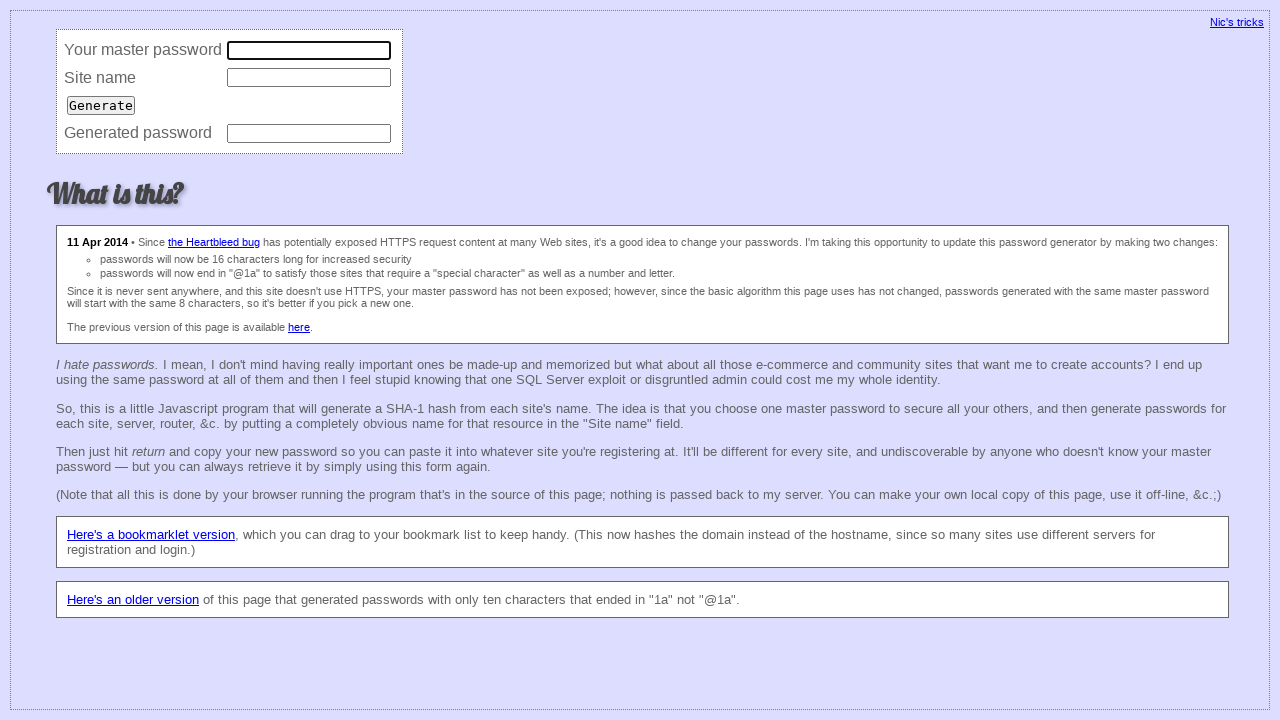

Filled master password field with 'qwe123' on input[name='master']
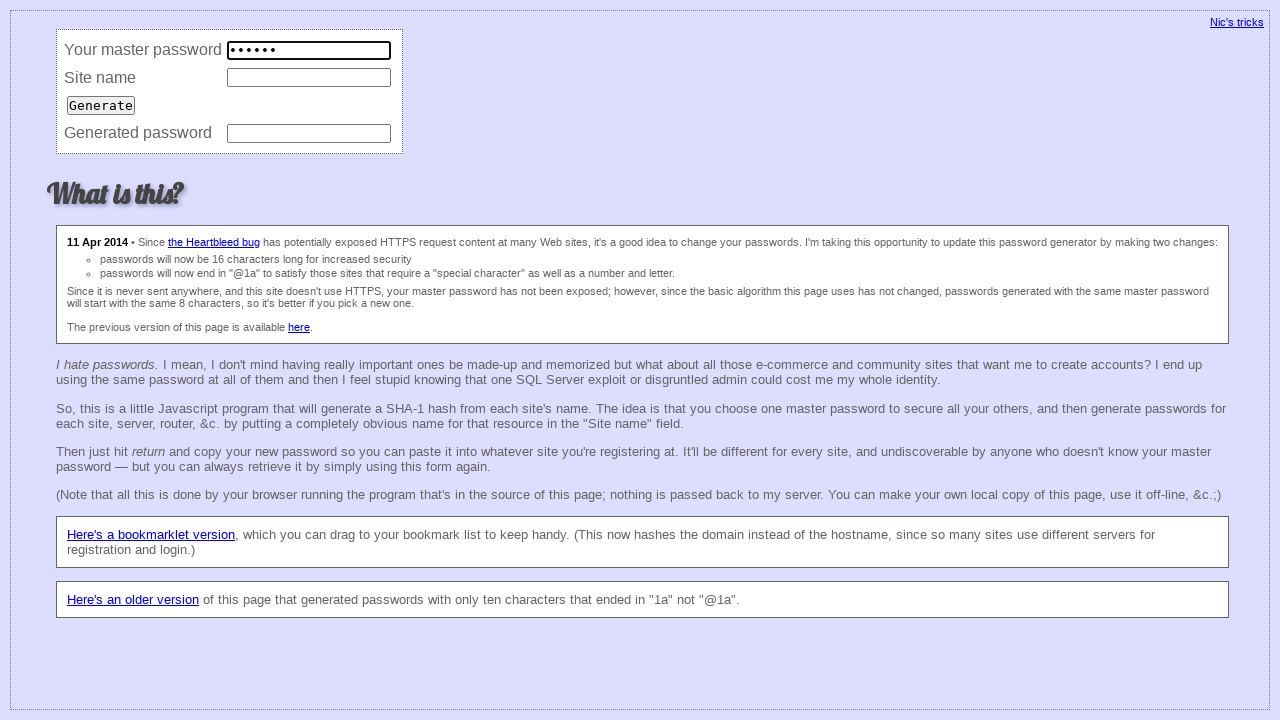

Filled site name field with 'gmail.com' on input[name='site']
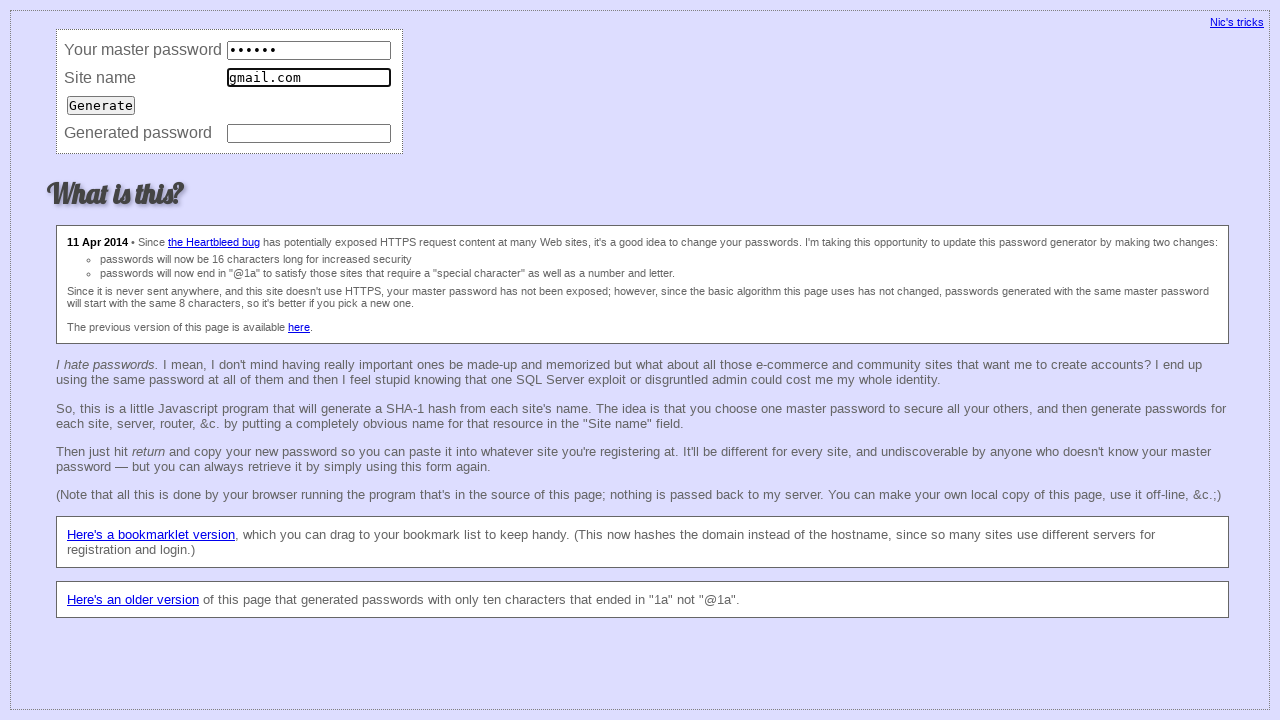

Pressed Enter key to submit password generator form on input[name='site']
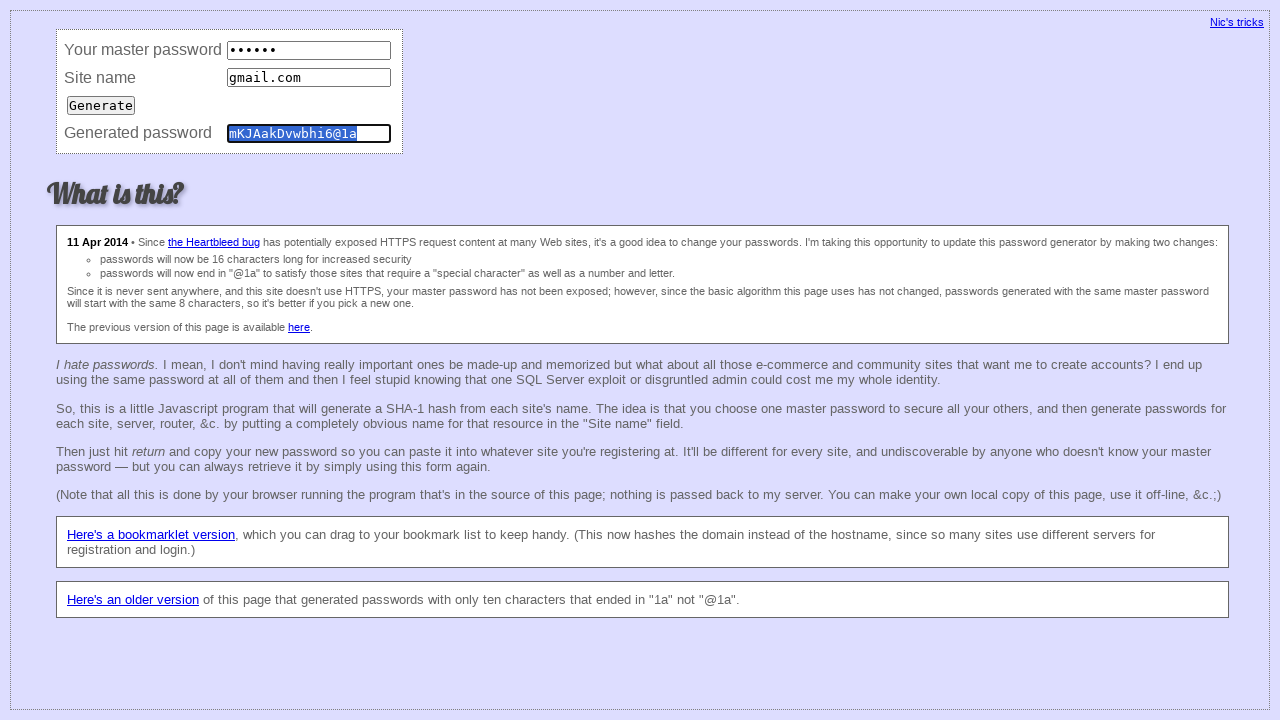

Verified that password field contains exactly 16 characters
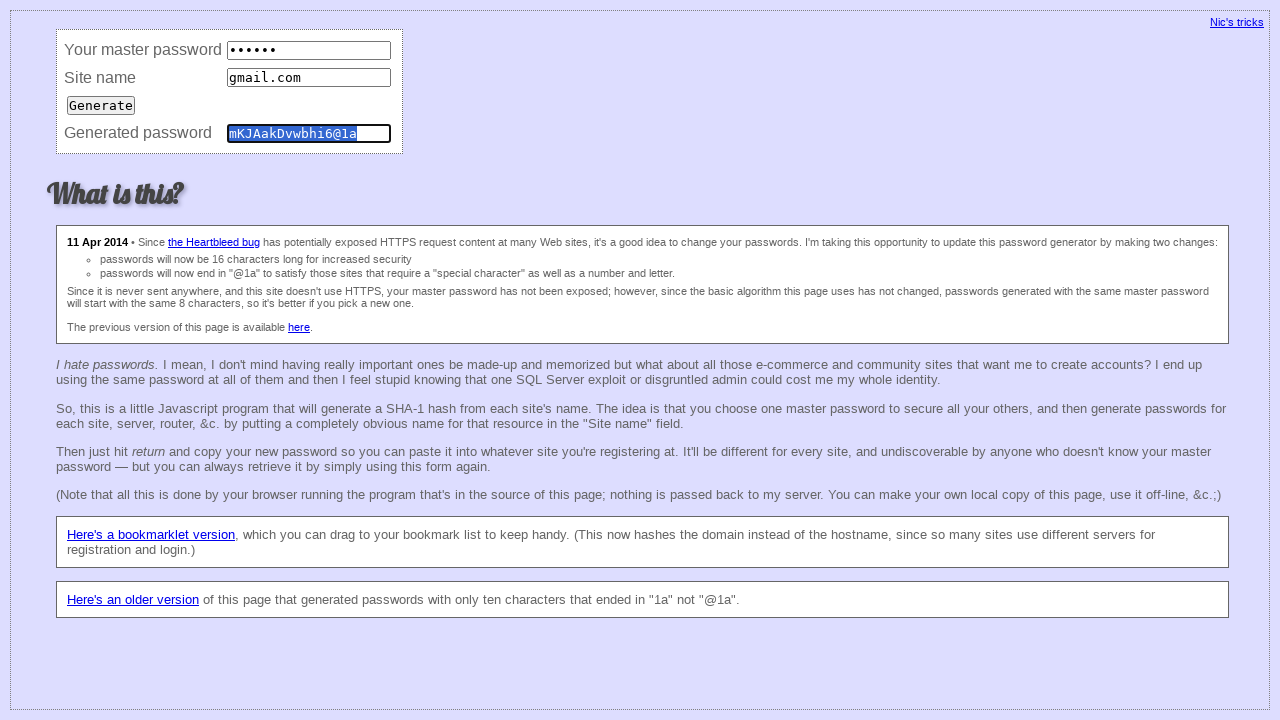

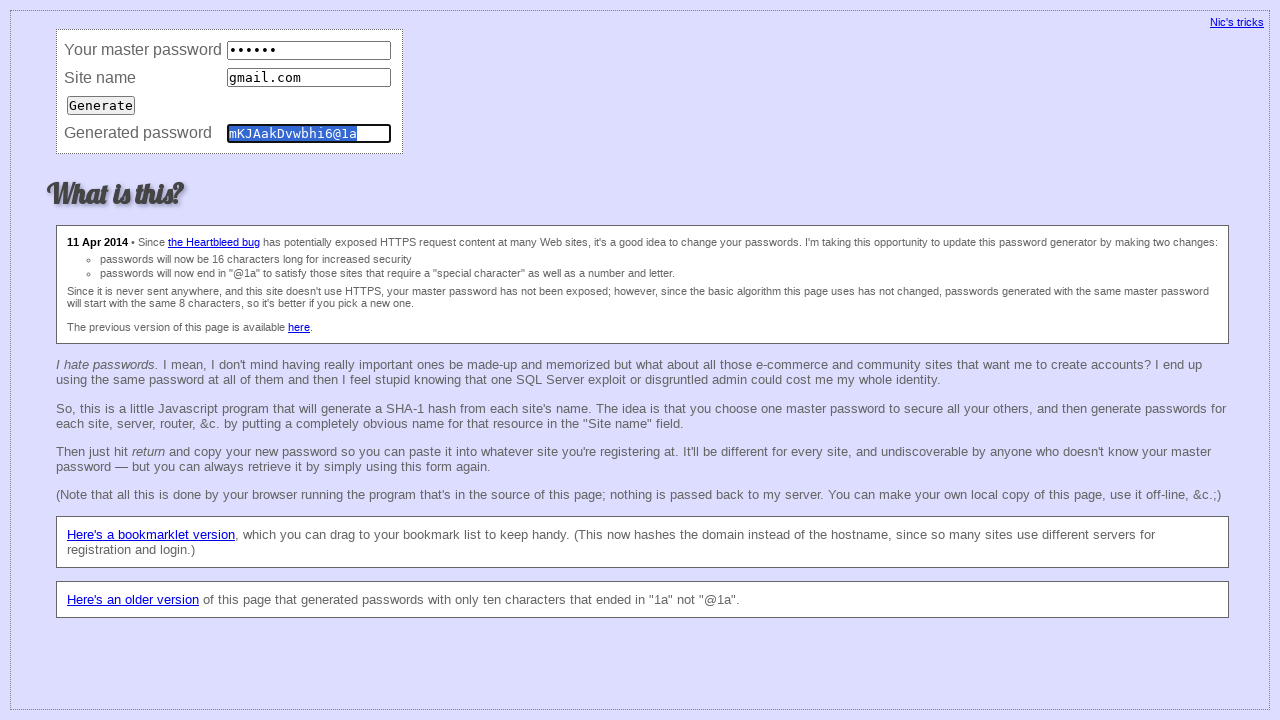